Tests various form interactions on the omayo test page including filling a textarea, clicking a dropdown, selecting options from a multi-select element, and handling JavaScript alerts (prompt and confirm dialogs).

Starting URL: https://omayo.blogspot.com/

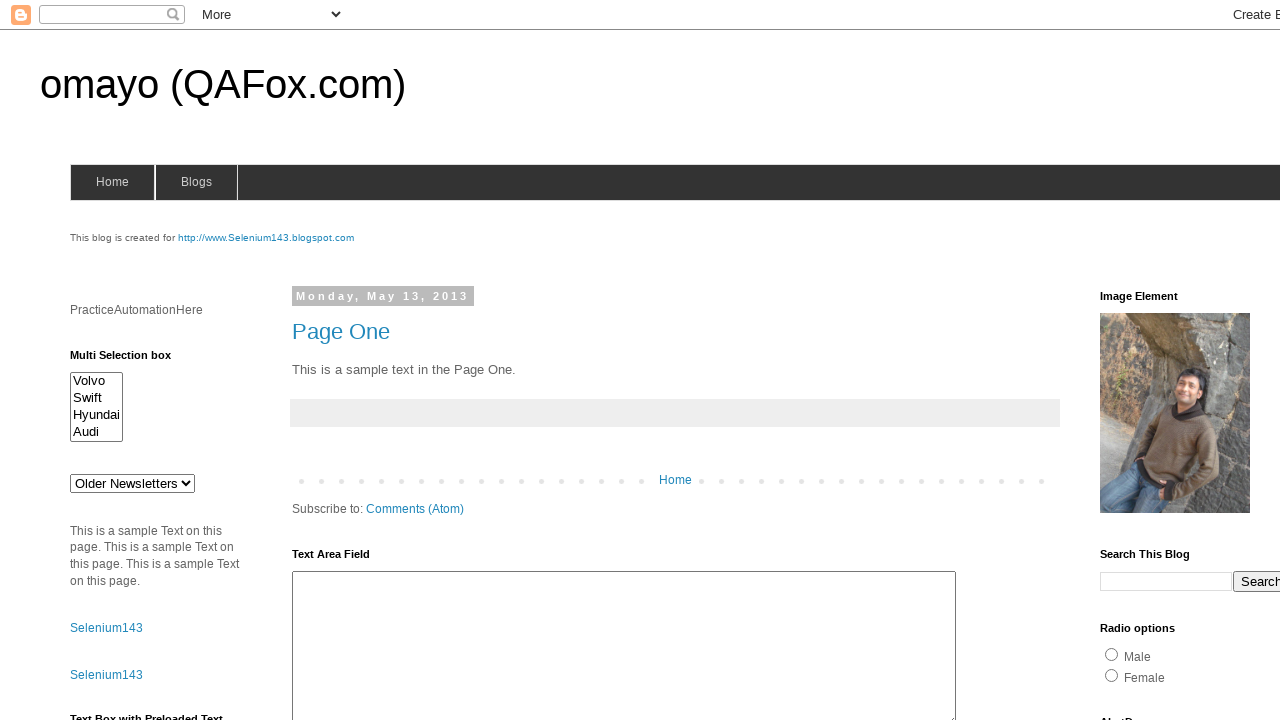

Filled textarea #ta1 with 'Welcome' on #ta1
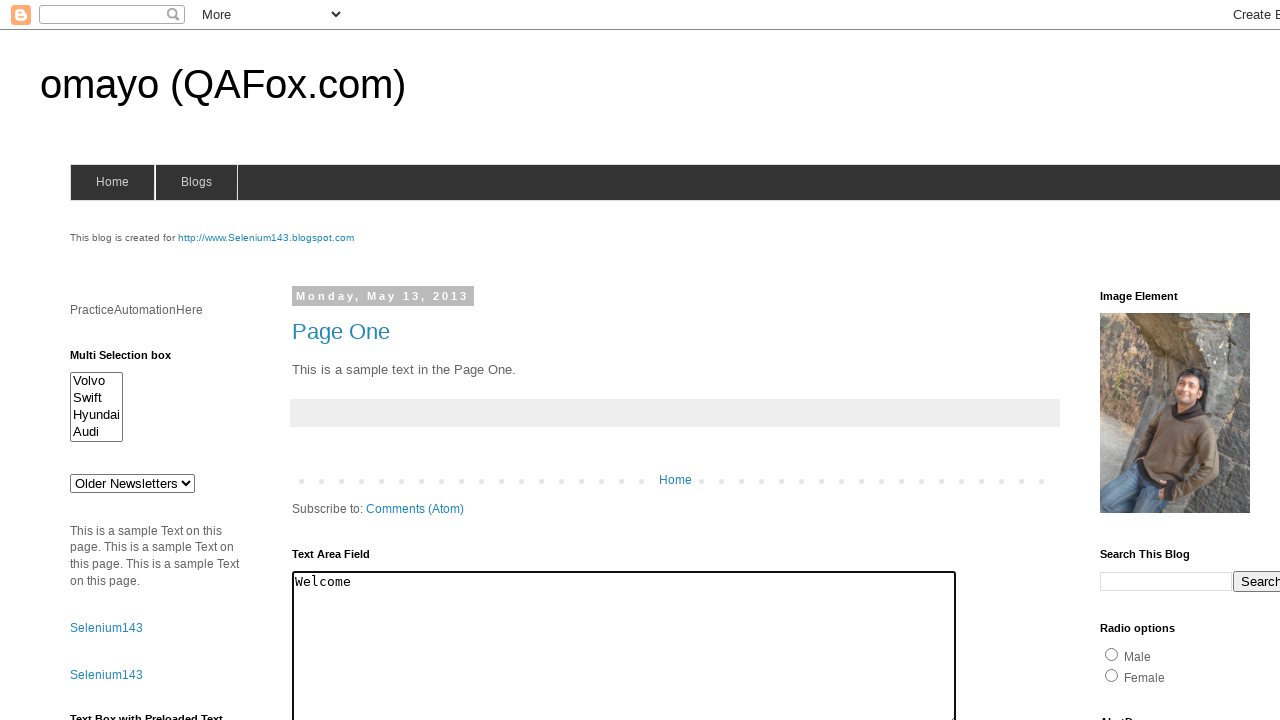

Waited for textarea containing 'The cat was play' to be visible
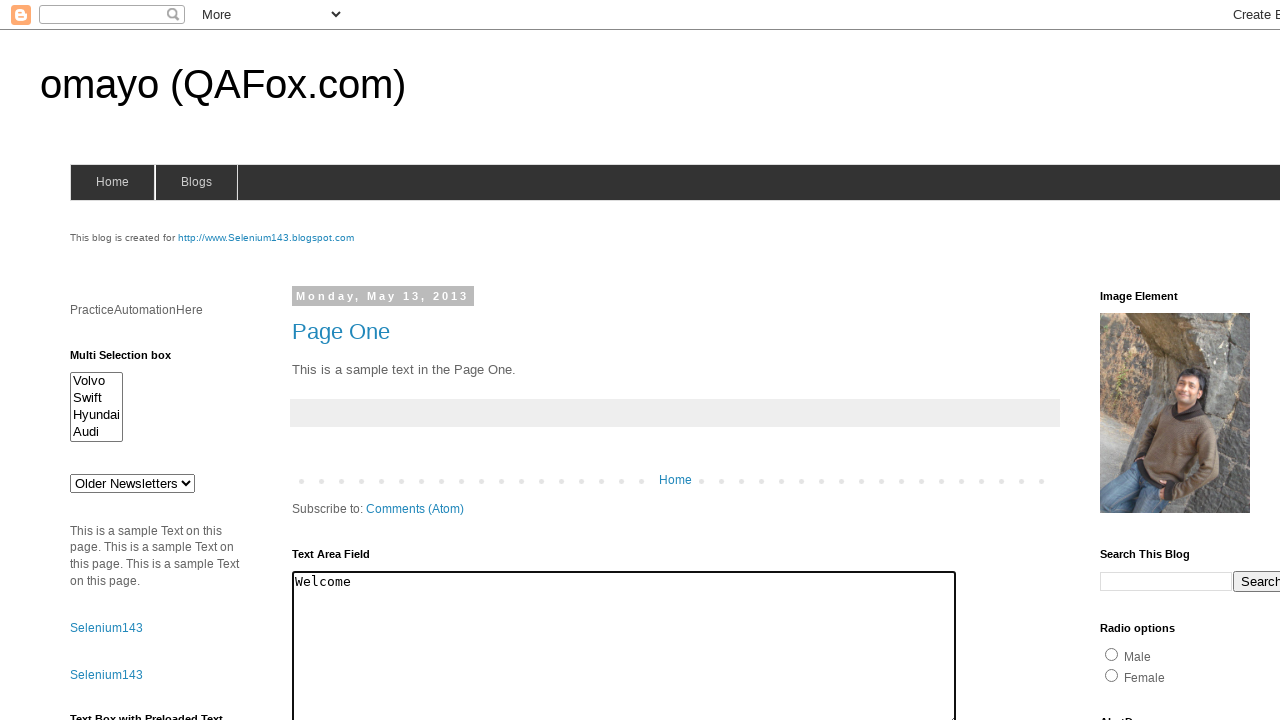

Clicked dropdown element #drop1 at (132, 483) on #drop1
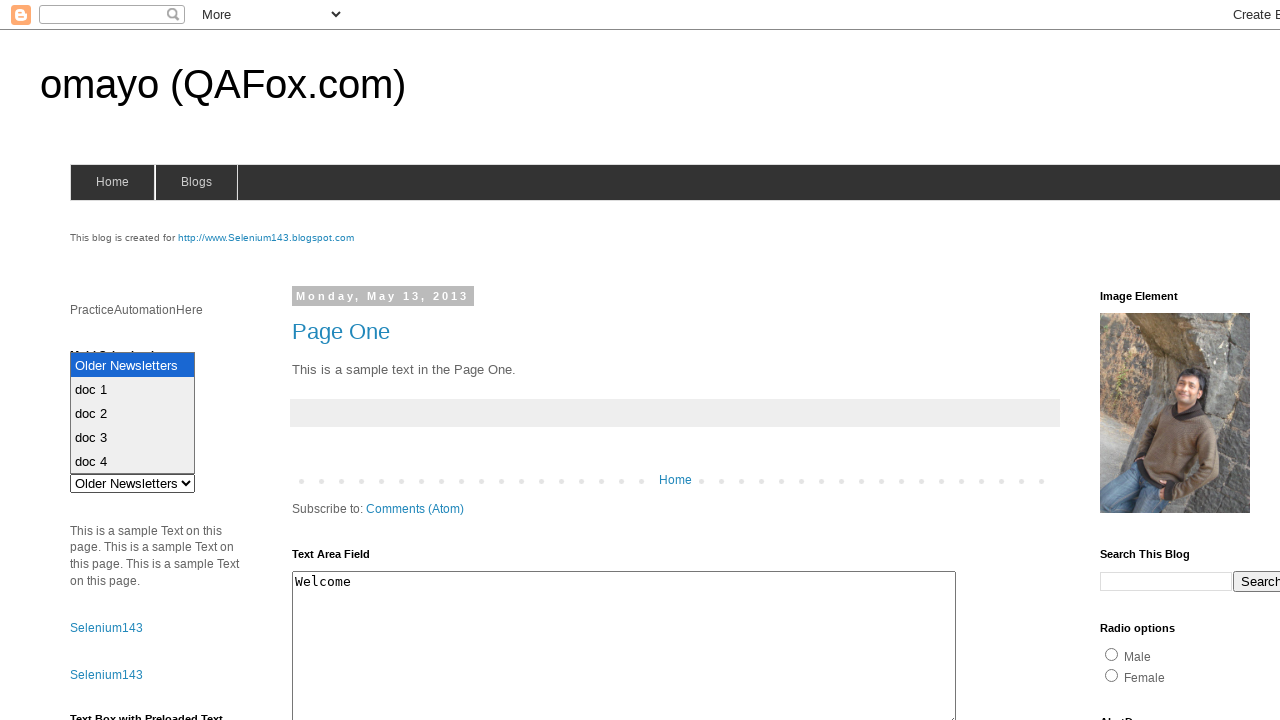

Selected option at index 1 from multiselect #multiselect1 on #multiselect1
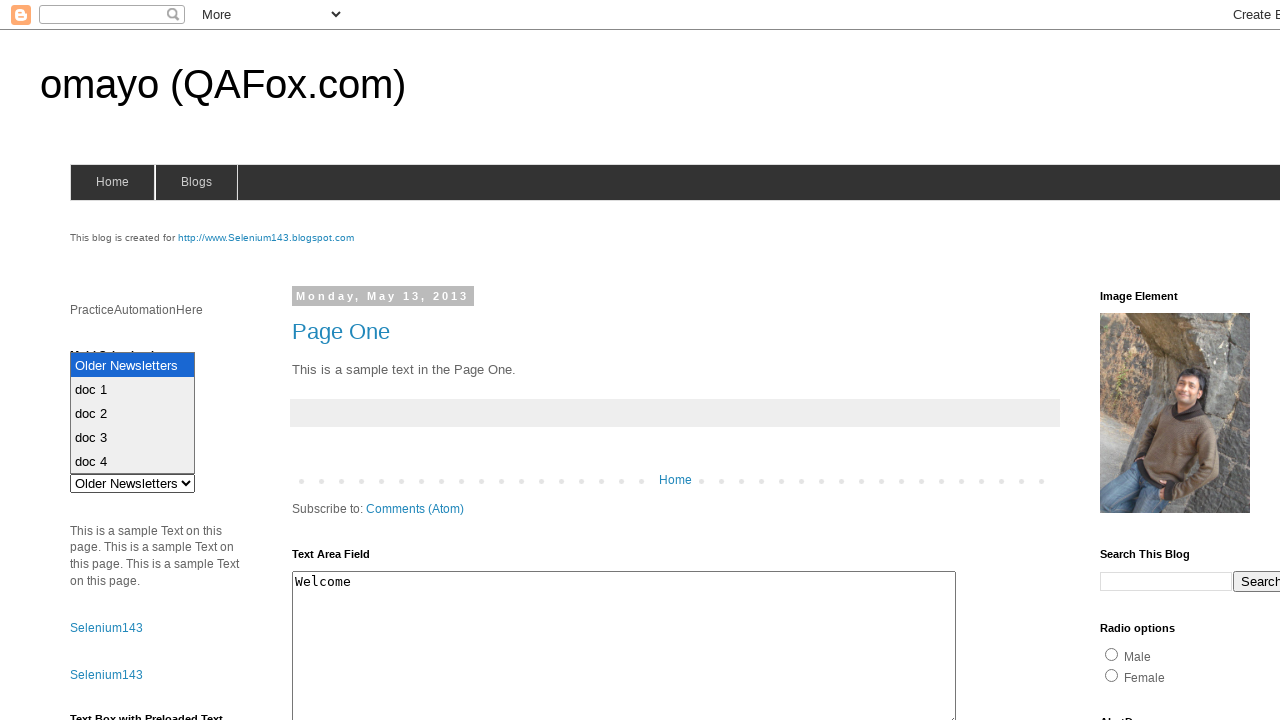

Selected option with value 'audix' from multiselect #multiselect1 on #multiselect1
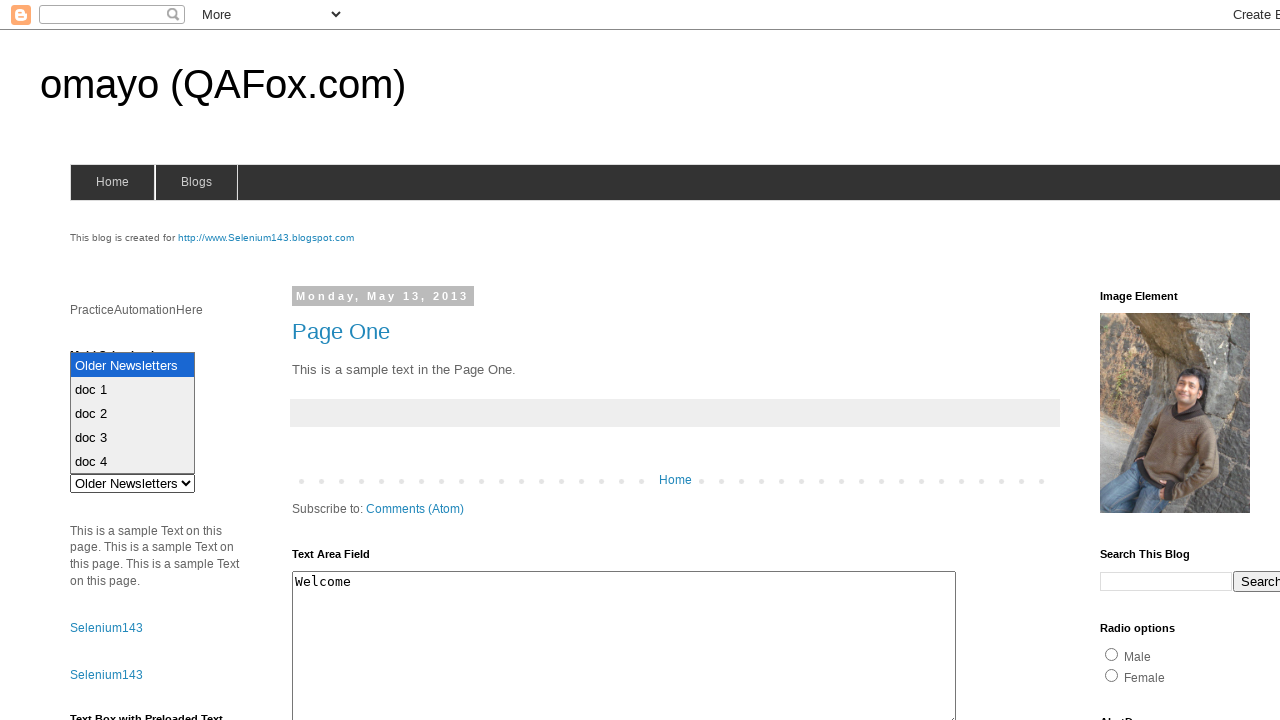

Clicked prompt button #prompt at (1140, 361) on #prompt
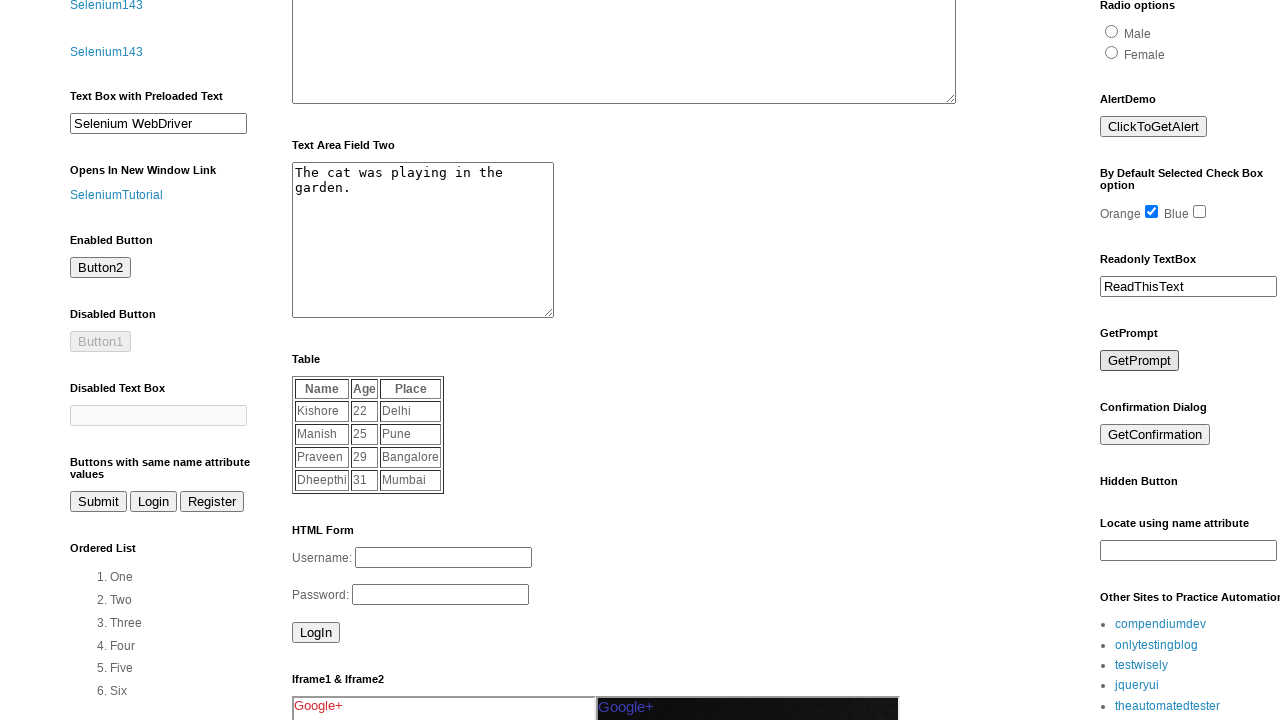

Handled prompt dialog by accepting with text 'sasi' and clicked prompt button at (1140, 361) on #prompt
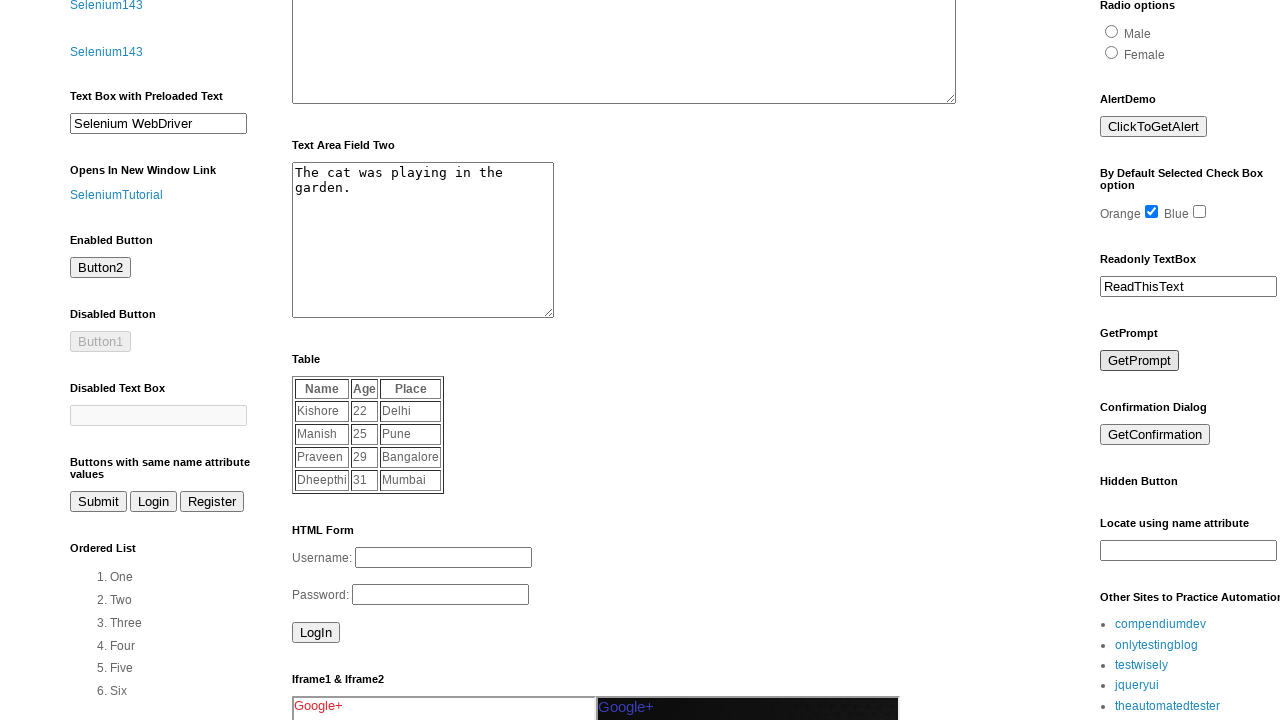

Handled confirm dialog by dismissing and clicked confirm button #confirm at (1155, 435) on #confirm
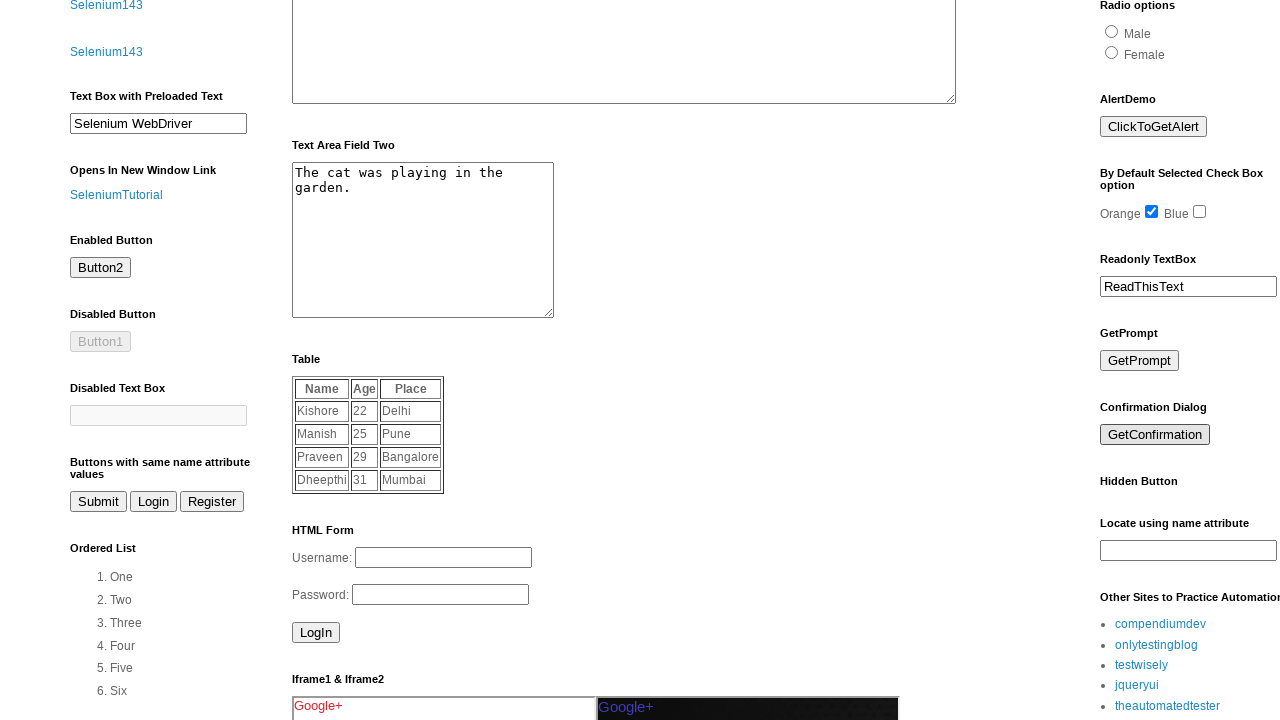

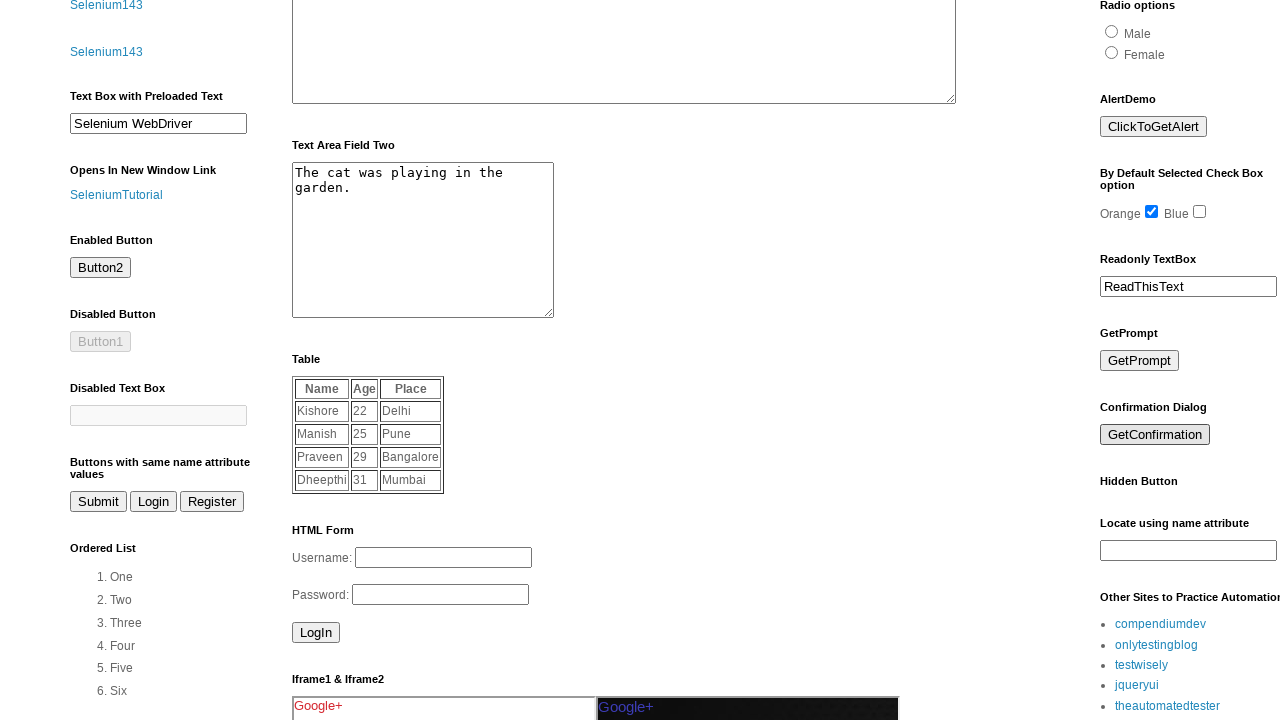